Demonstrates drag and drop by offset, dragging element A to the coordinates of element B

Starting URL: https://crossbrowsertesting.github.io/drag-and-drop

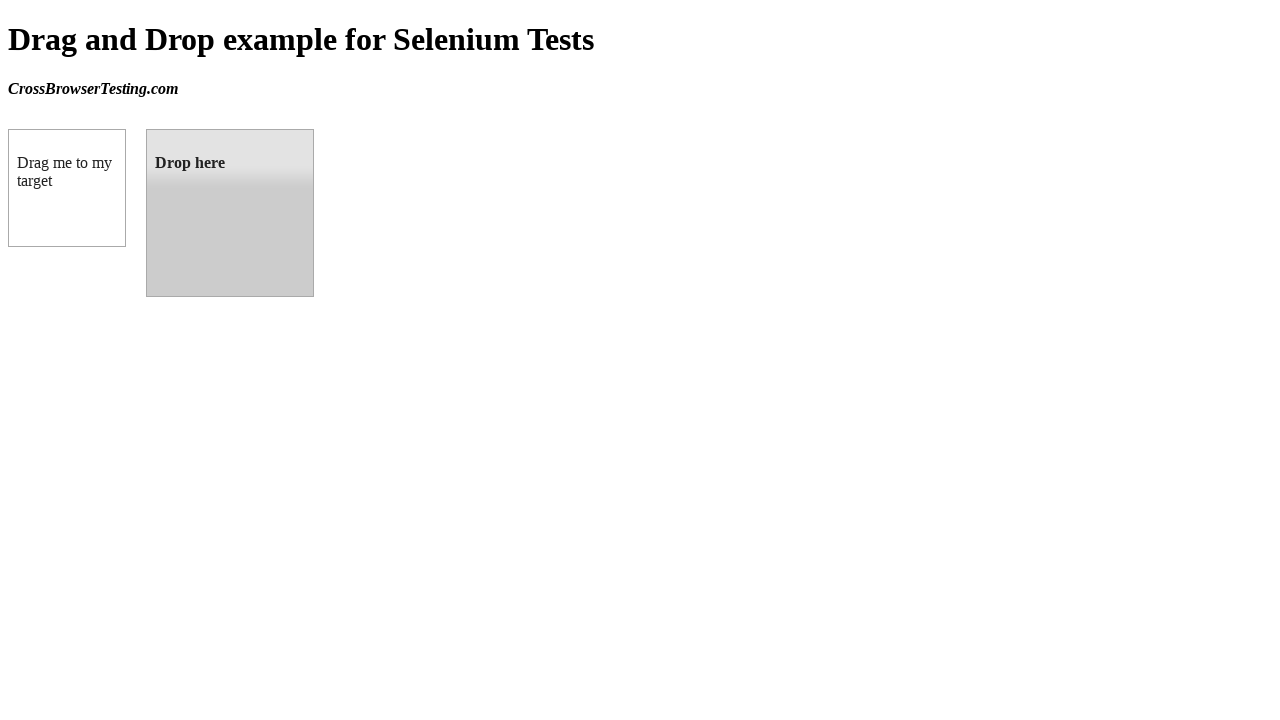

Located draggable element with ID 'draggable'
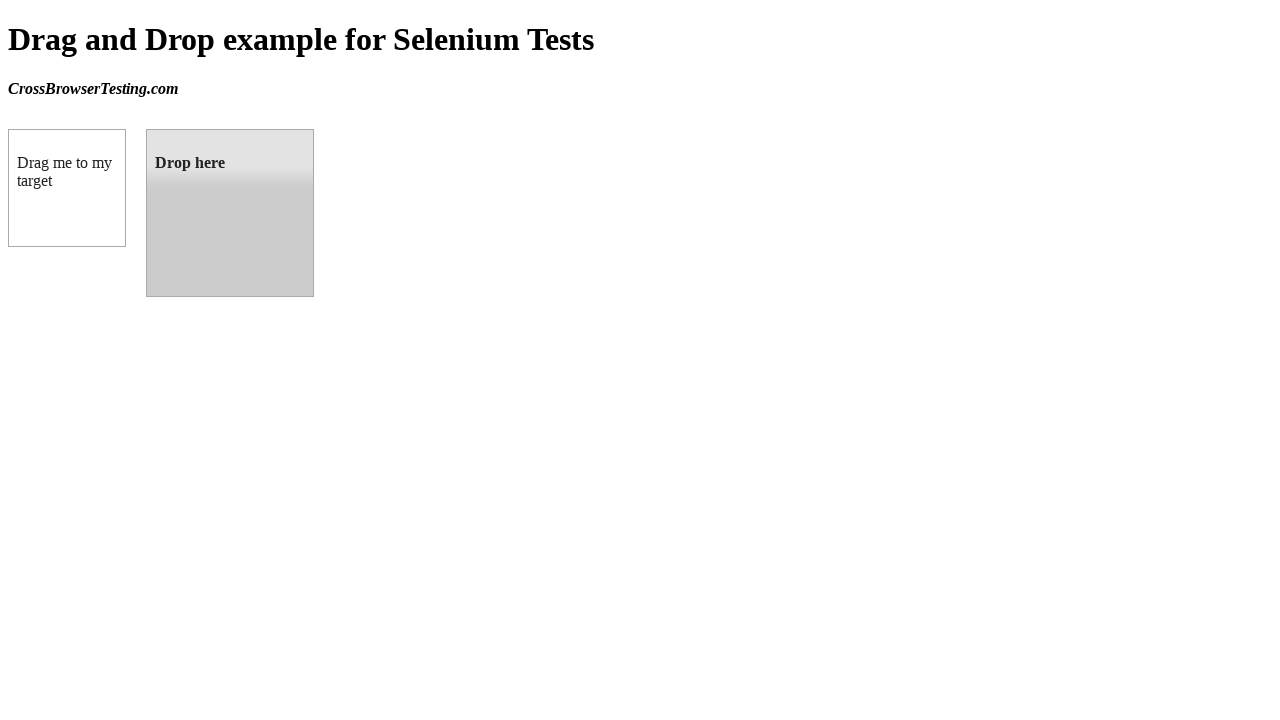

Located droppable element with ID 'droppable'
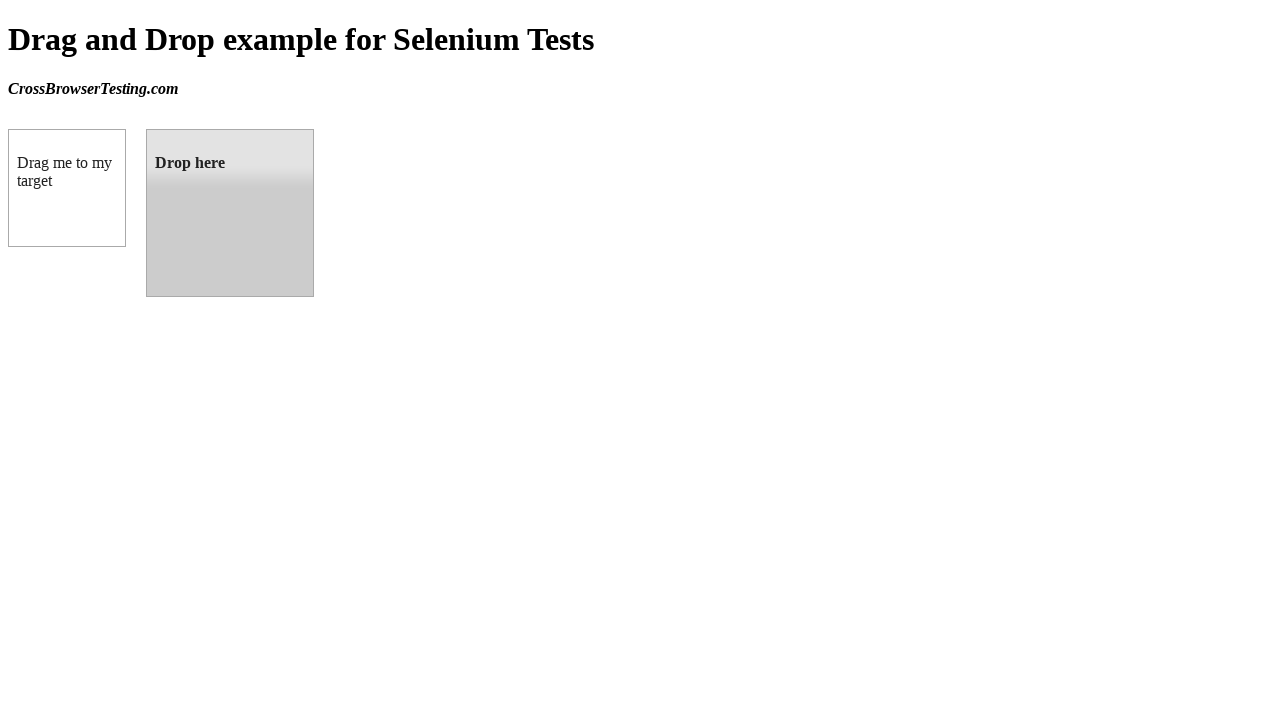

Retrieved bounding box coordinates of target droppable element
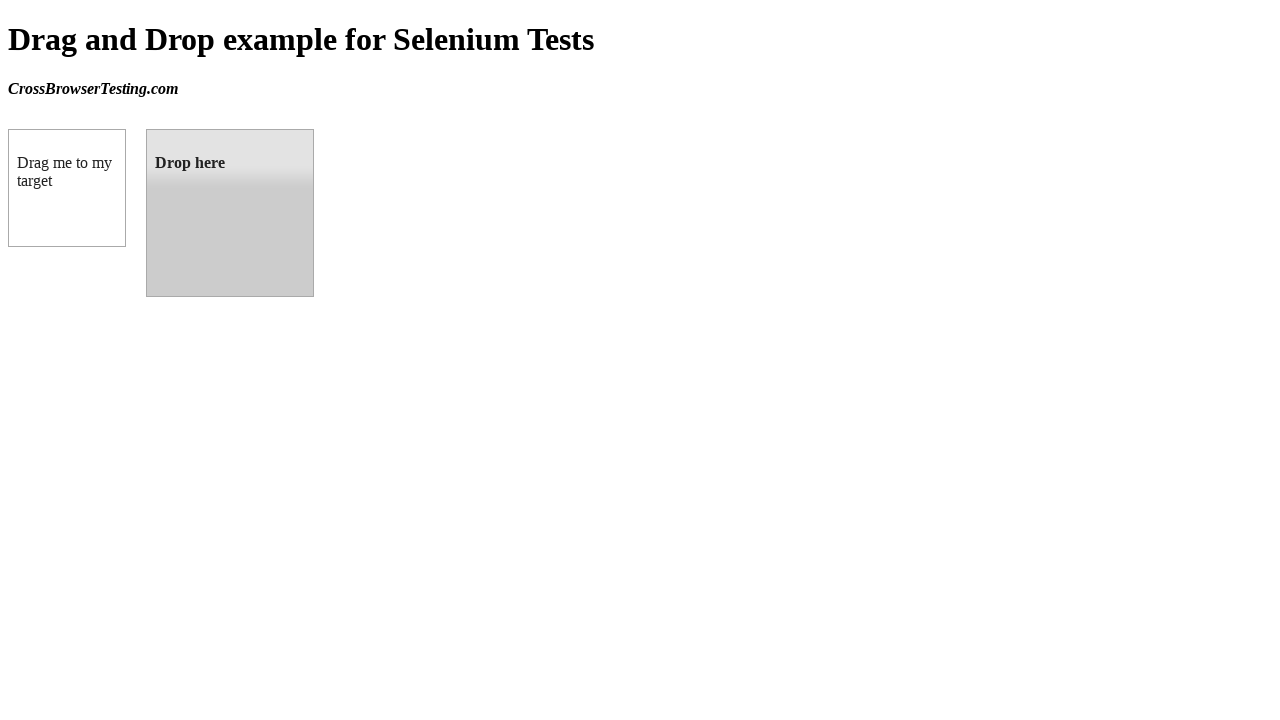

Dragged element A to element B location at (230, 213)
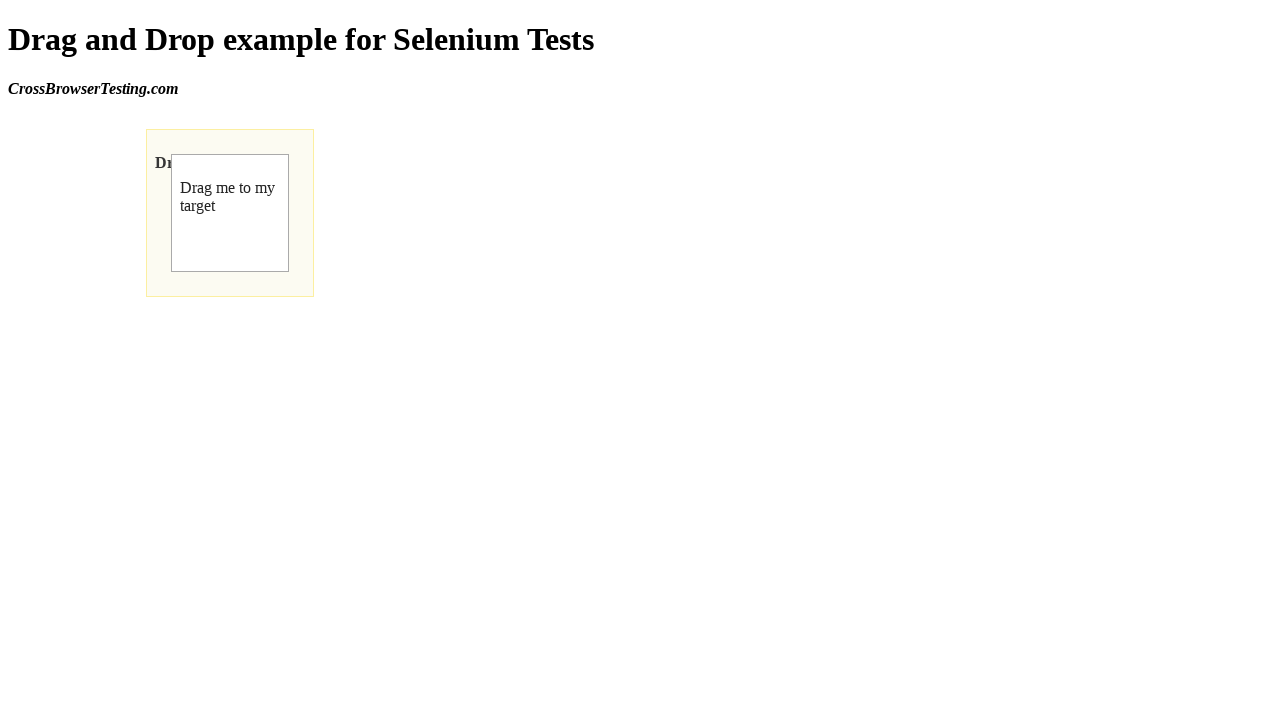

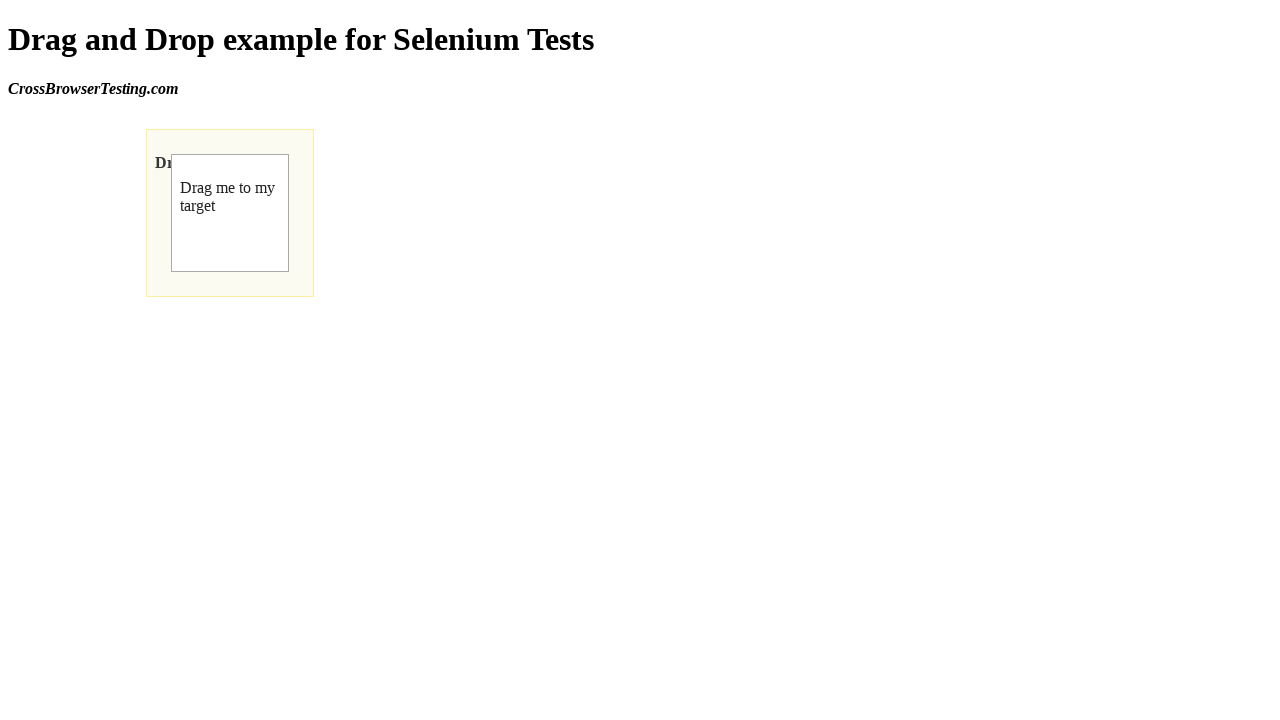